Tests the date picker functionality by clicking on the date field and selecting day 19 from the calendar widget, then submitting the form.

Starting URL: https://atidcollege.co.il/Xamples/ex_controllers.html

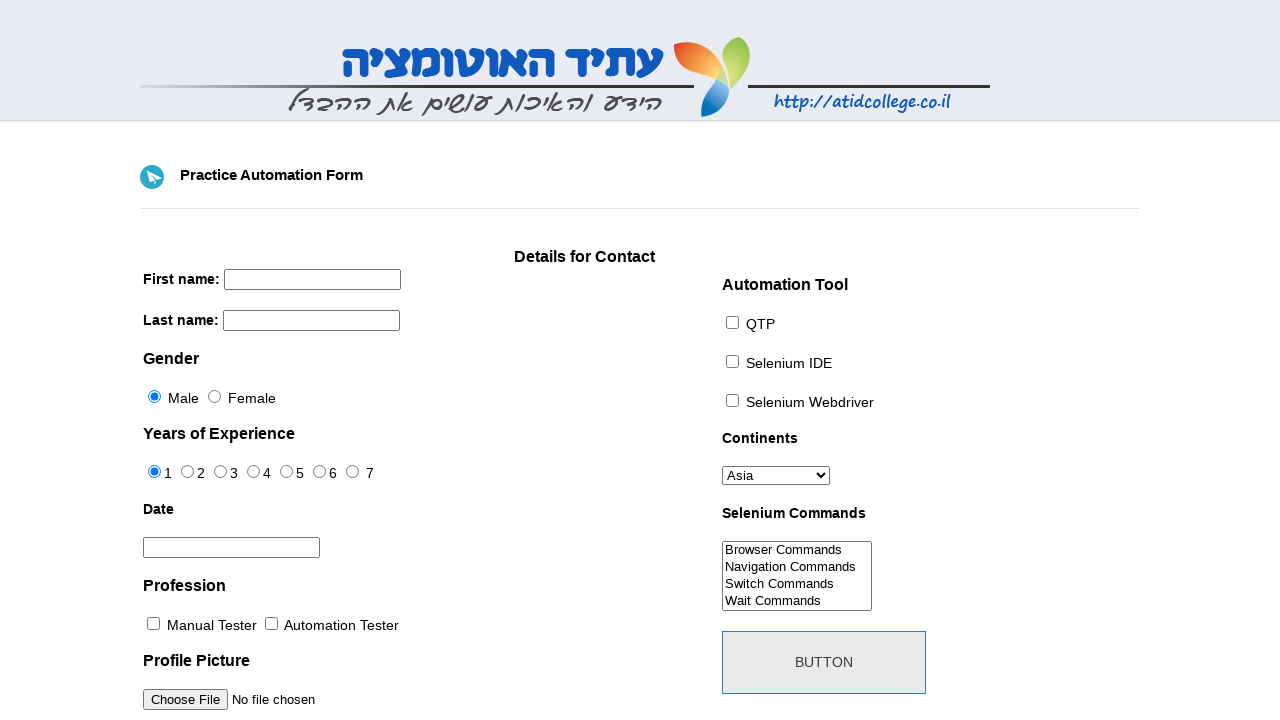

Clicked on date picker field to open calendar widget at (232, 548) on #datepicker
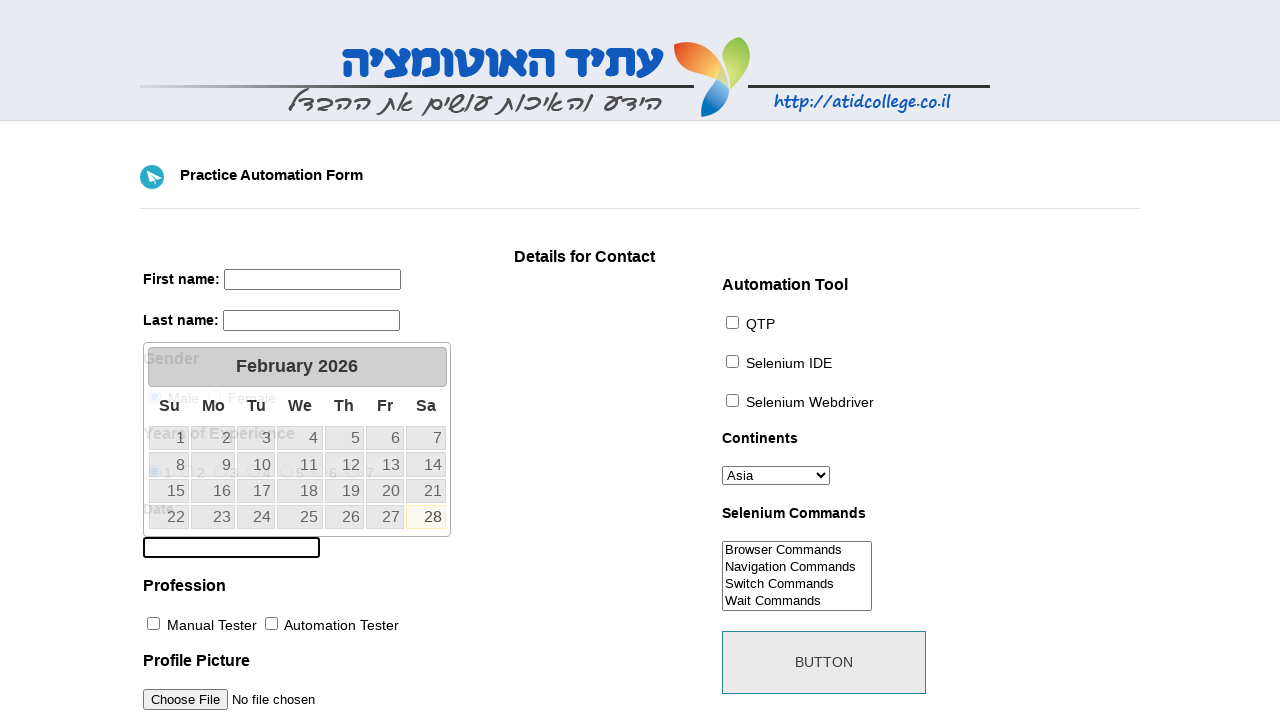

Date picker calendar widget appeared
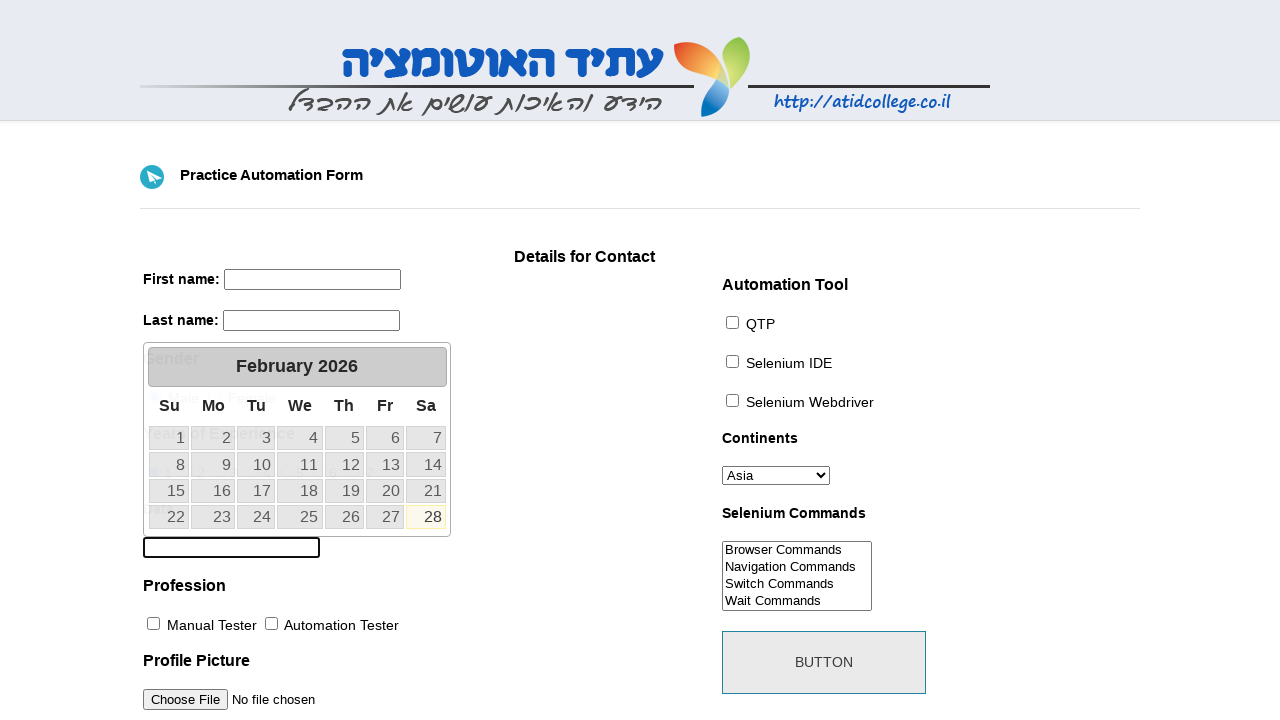

Selected day 19 from the calendar at (344, 491) on #ui-datepicker-div td:has-text('19')
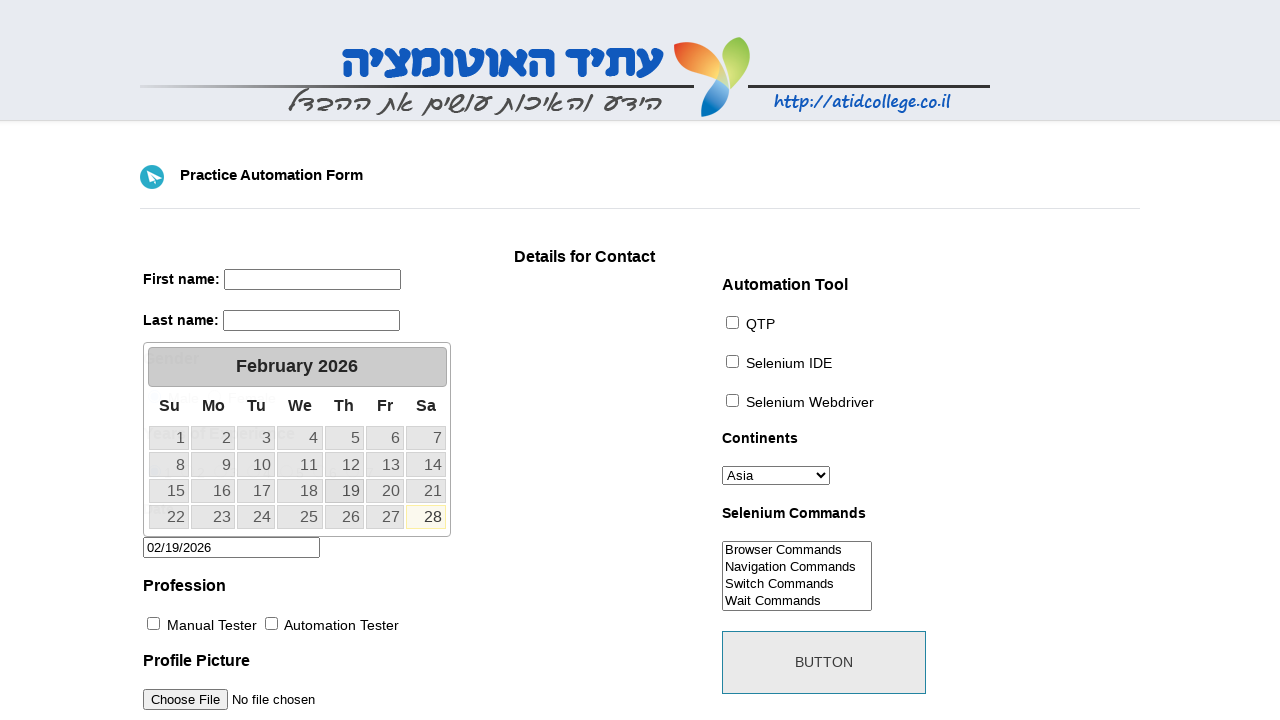

Clicked submit button to submit the form at (824, 662) on #submit
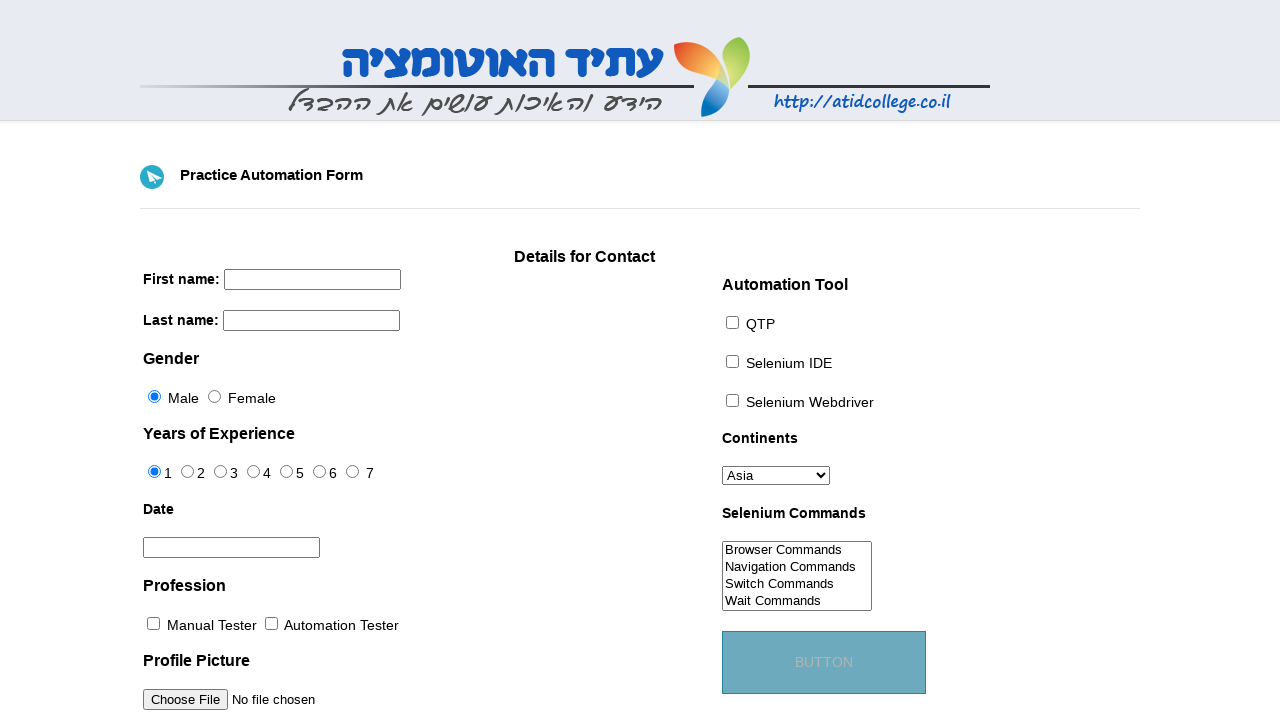

Page navigation completed and network became idle
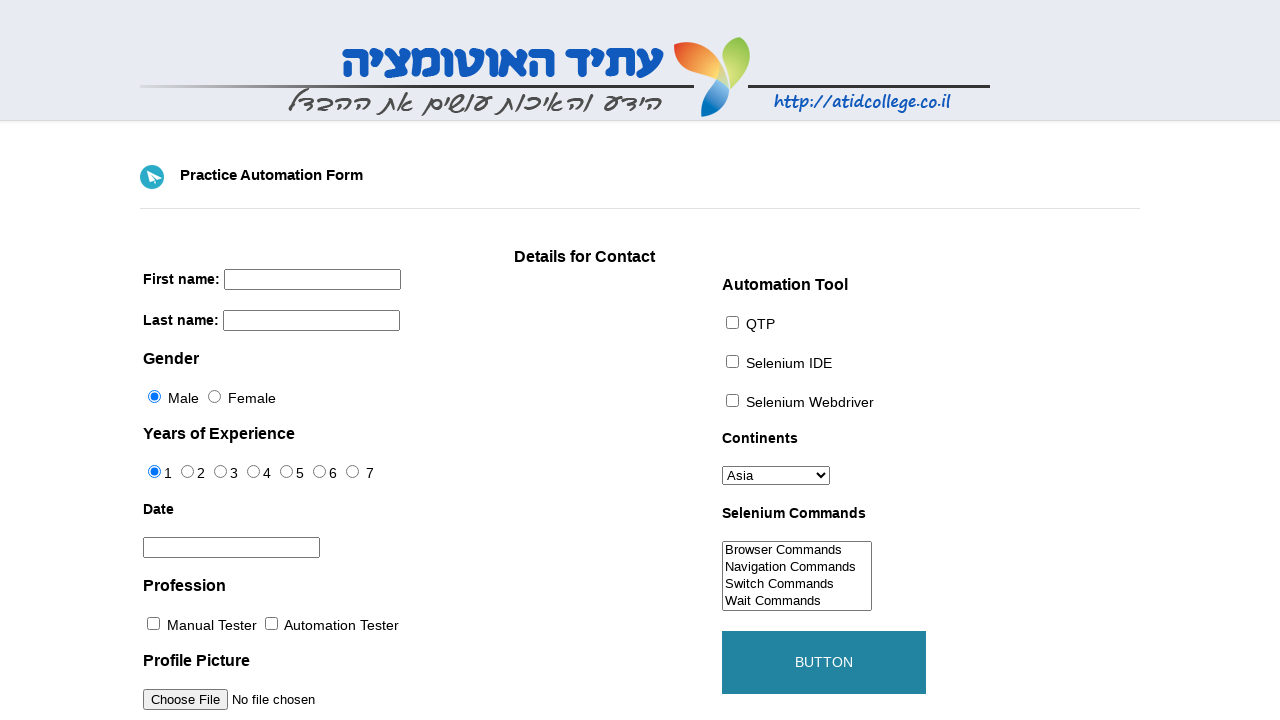

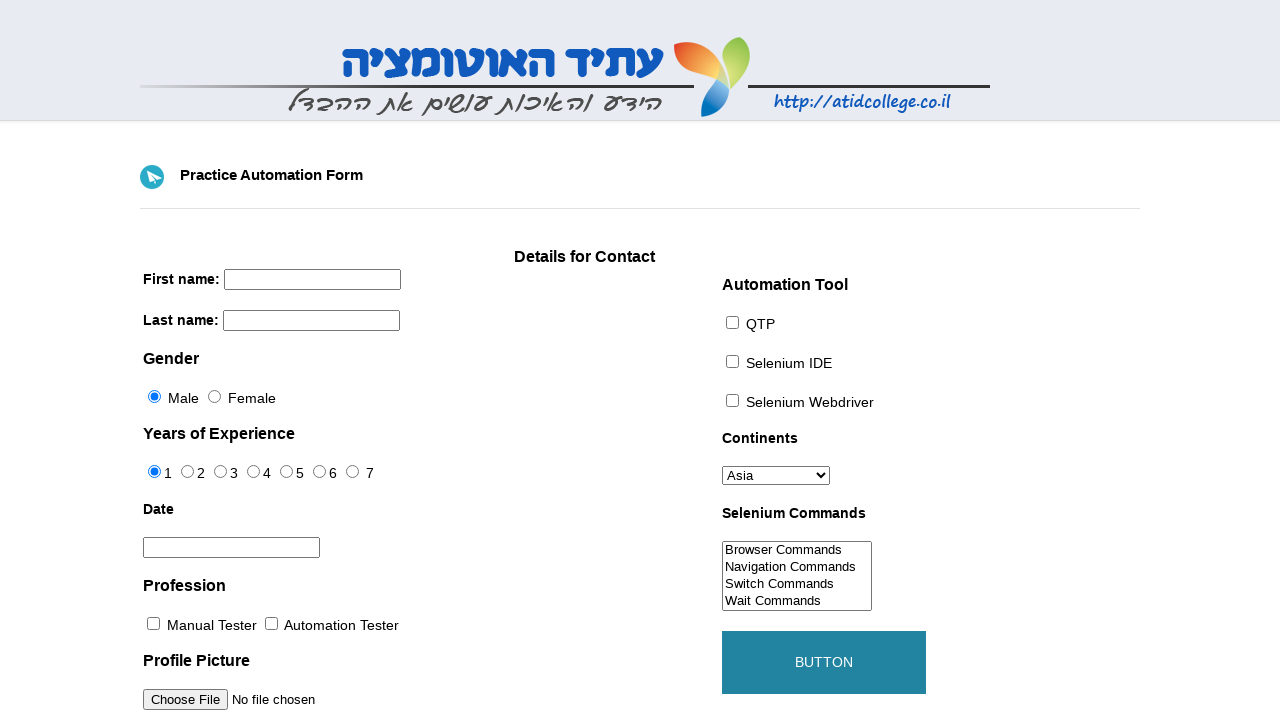